Test Drag and Drop functionality by dragging column A to column B

Starting URL: http://the-internet.herokuapp.com/

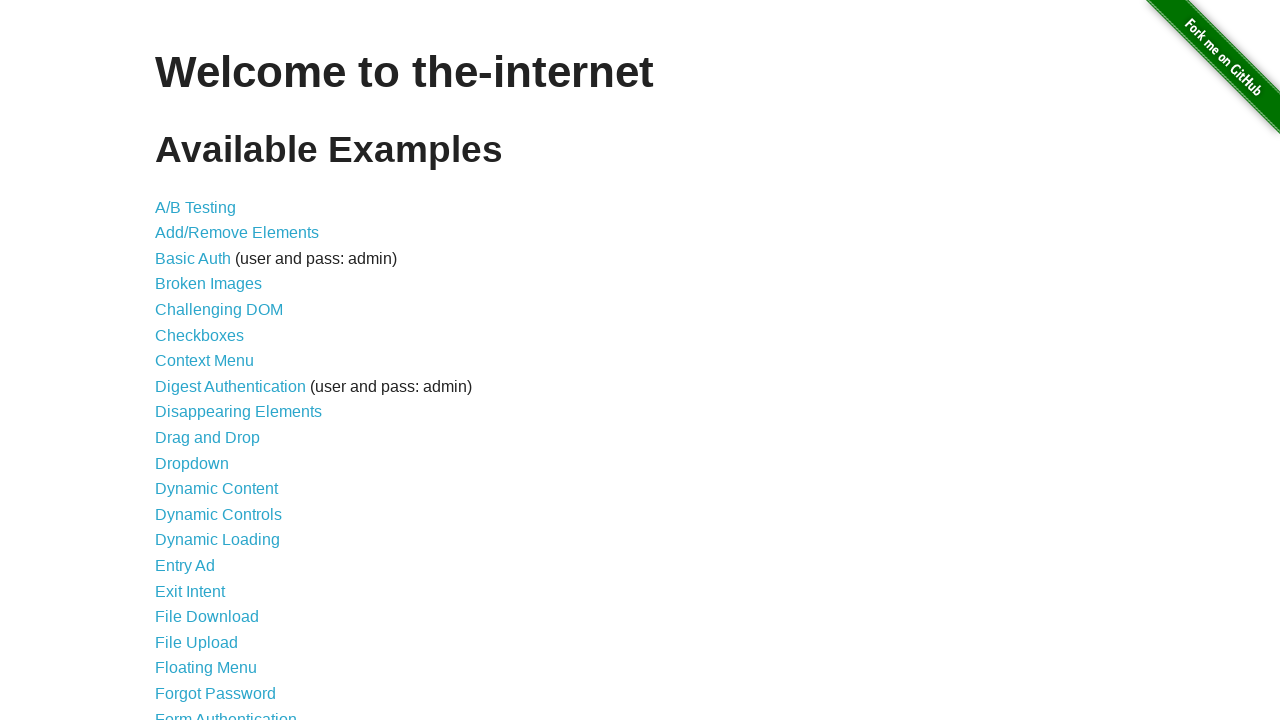

Clicked on Drag and Drop link at (208, 438) on xpath=//a[contains(text(),'Drag and Drop')]
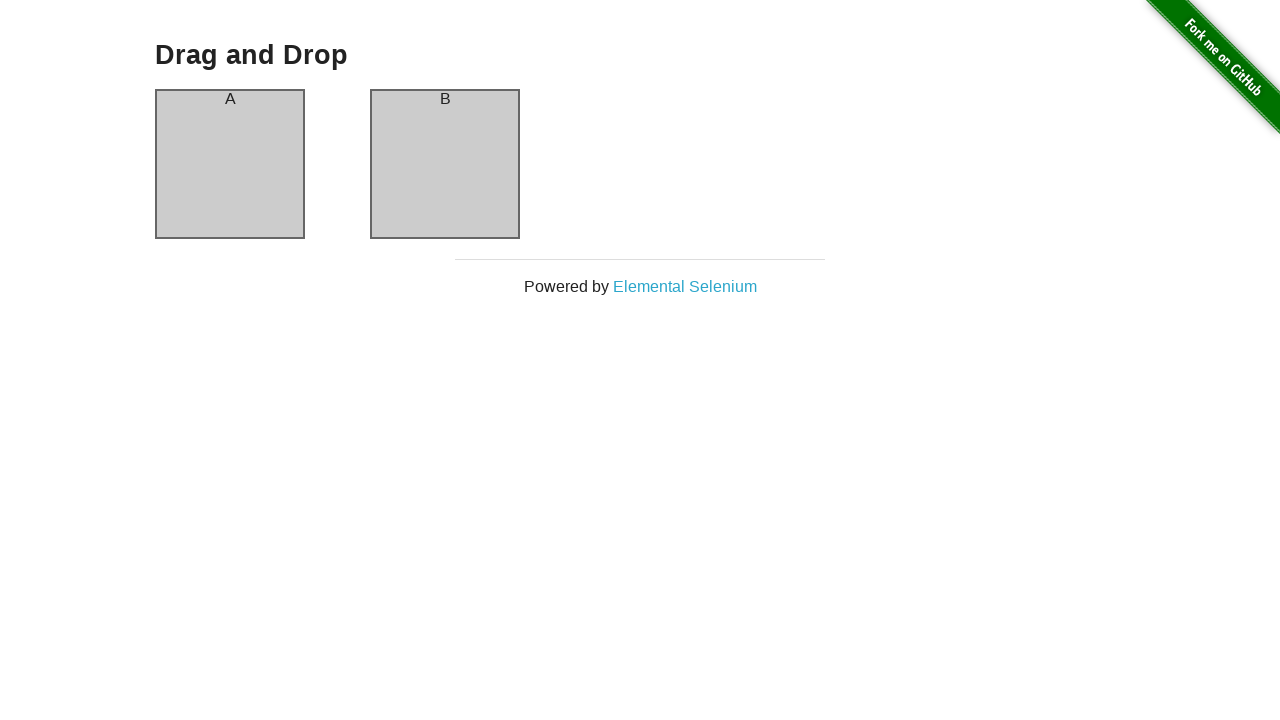

Dragged column A to column B at (445, 164)
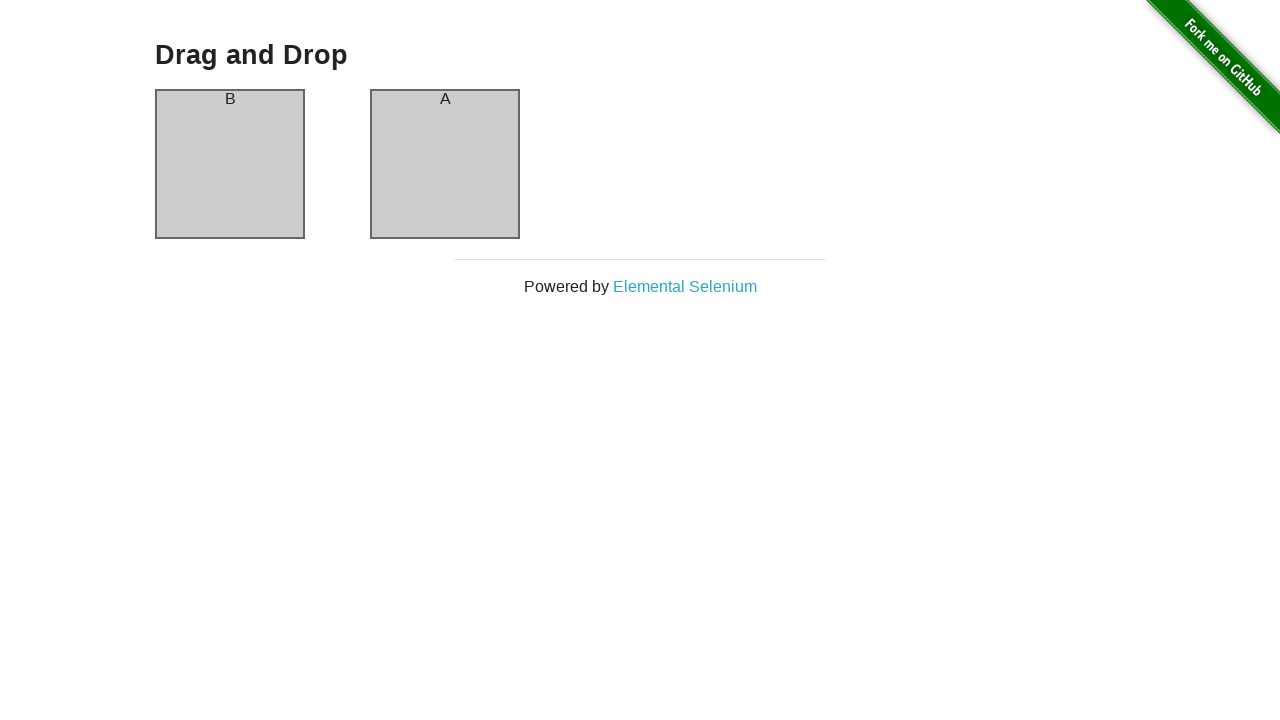

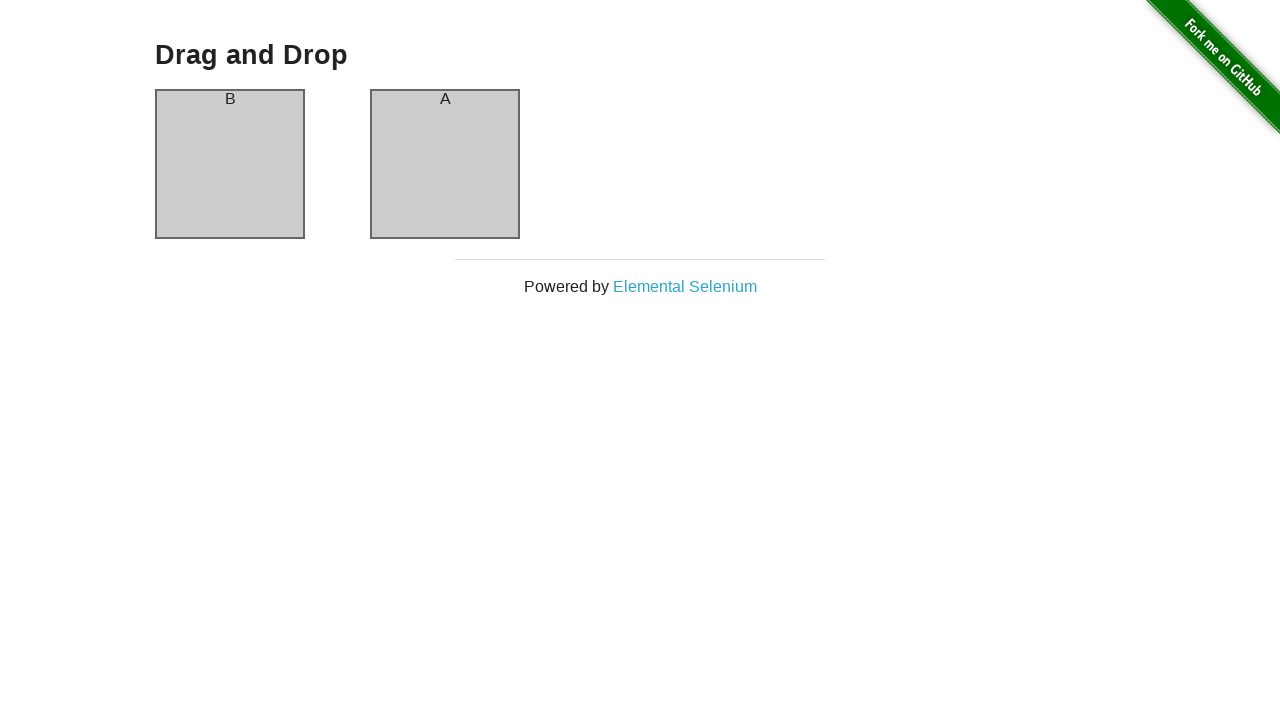